Solves a math problem by extracting a value from an image attribute, calculating the result, and submitting the form with checkboxes

Starting URL: http://suninjuly.github.io/get_attribute.html

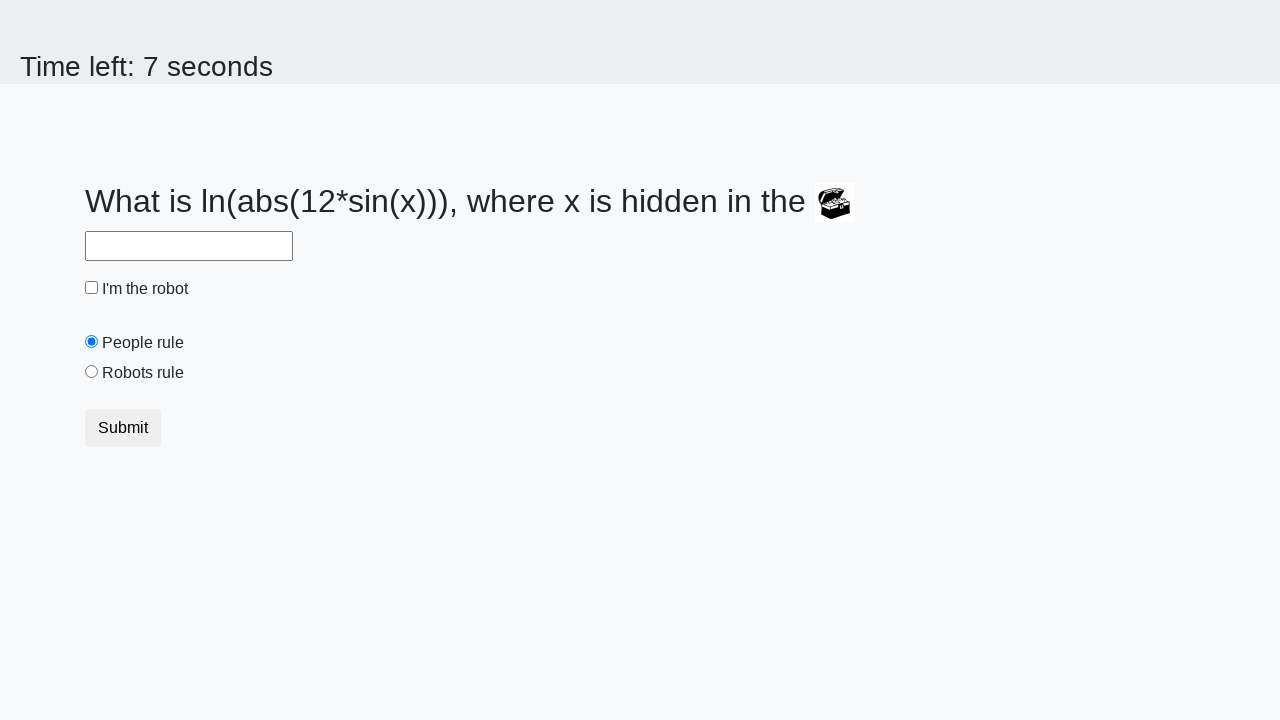

Located image element
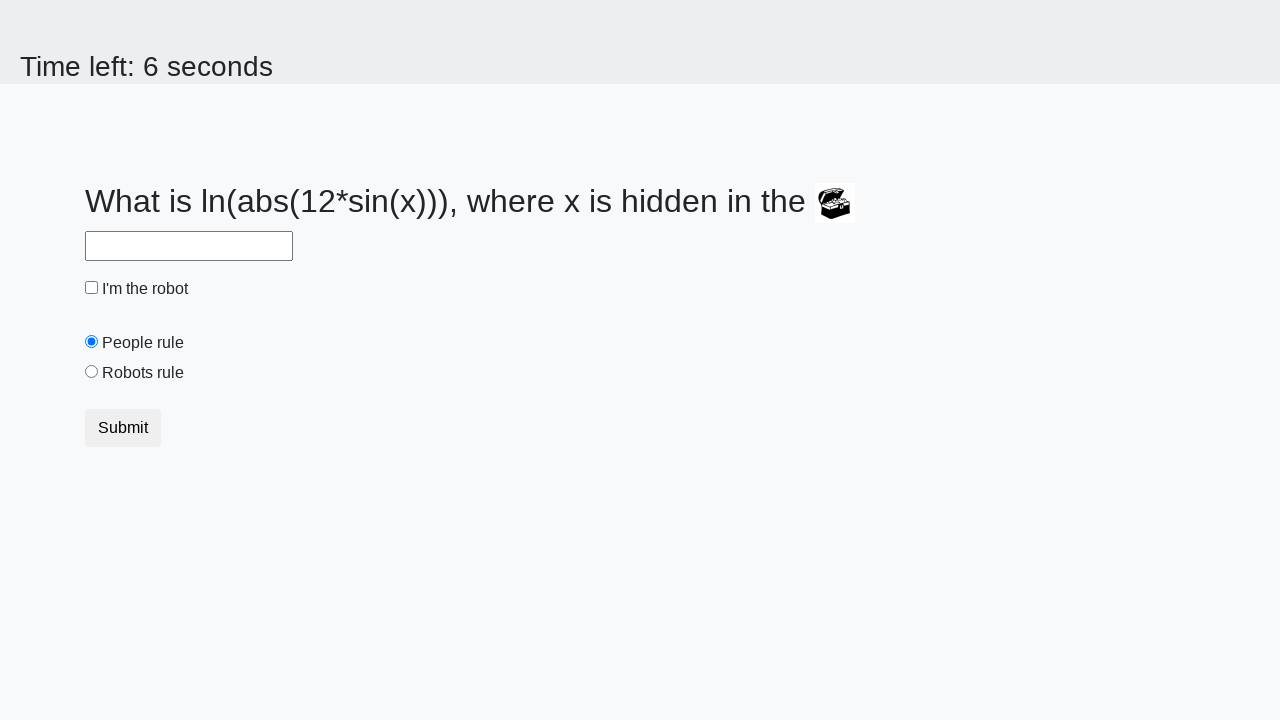

Extracted valuex attribute from image: 402
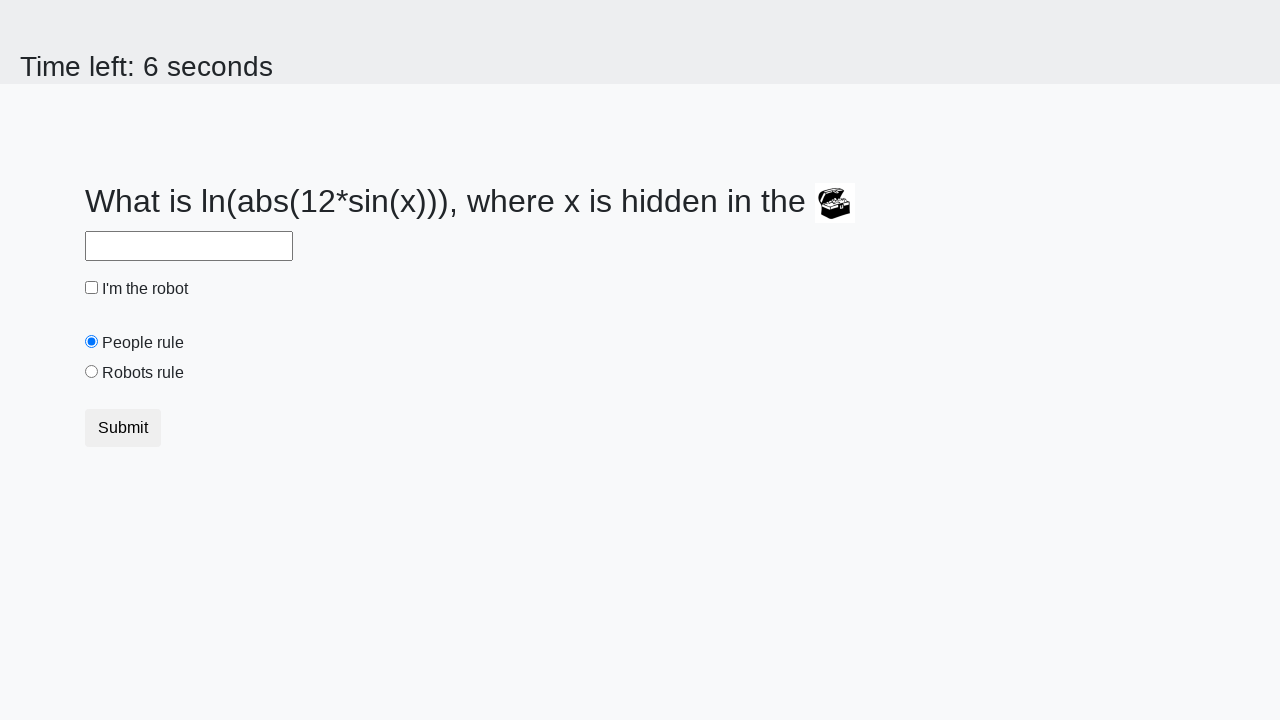

Calculated math result: 0.3937423391888812
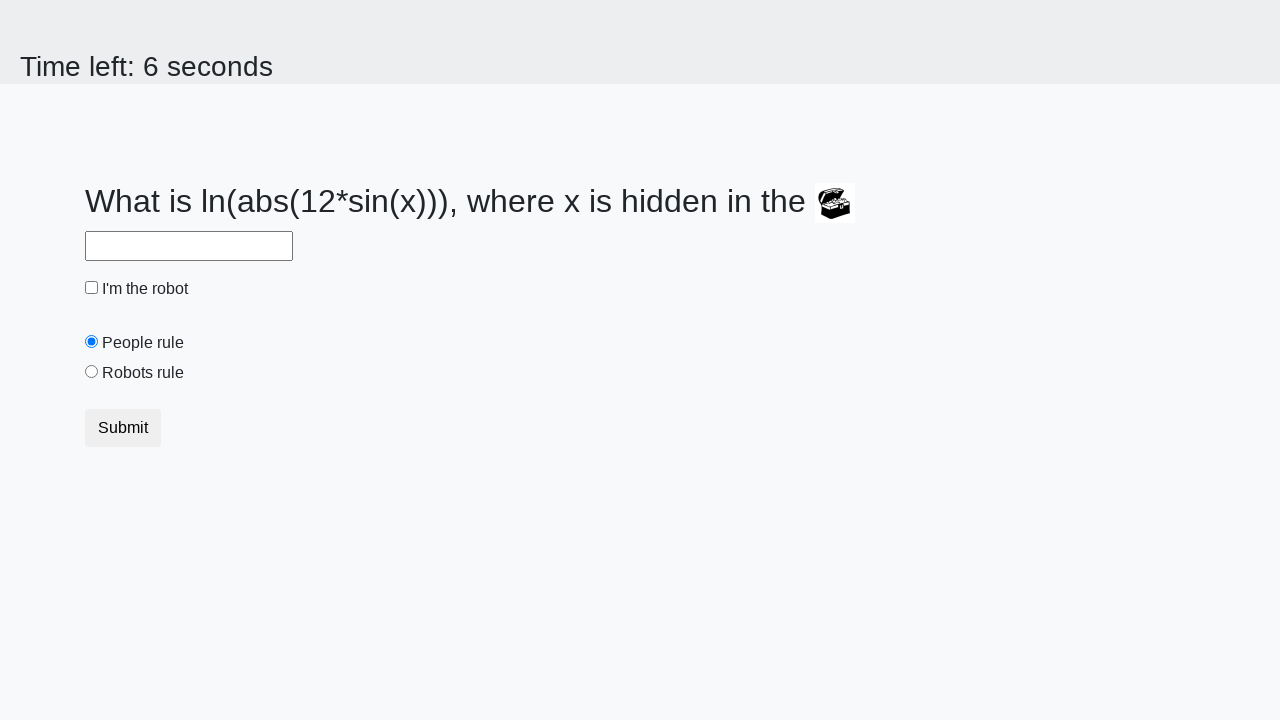

Filled answer field with calculated value: 0.3937423391888812 on #answer
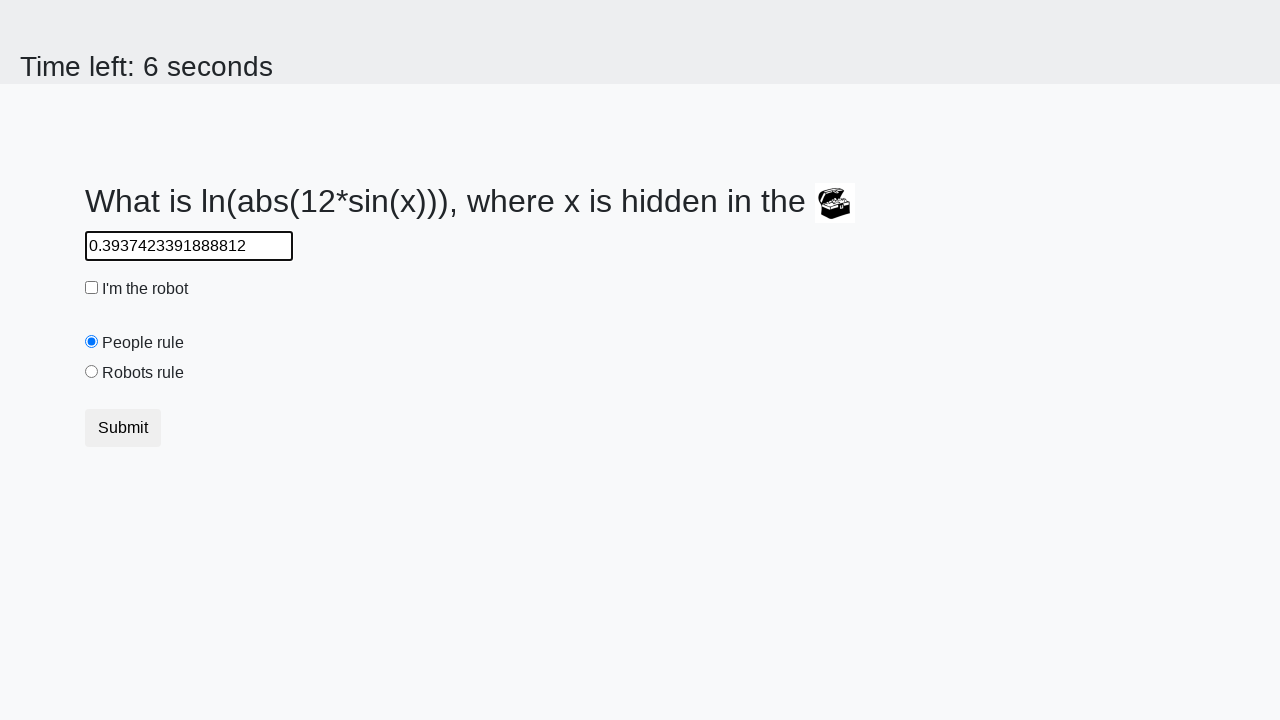

Clicked robot checkbox at (92, 288) on #robotCheckbox
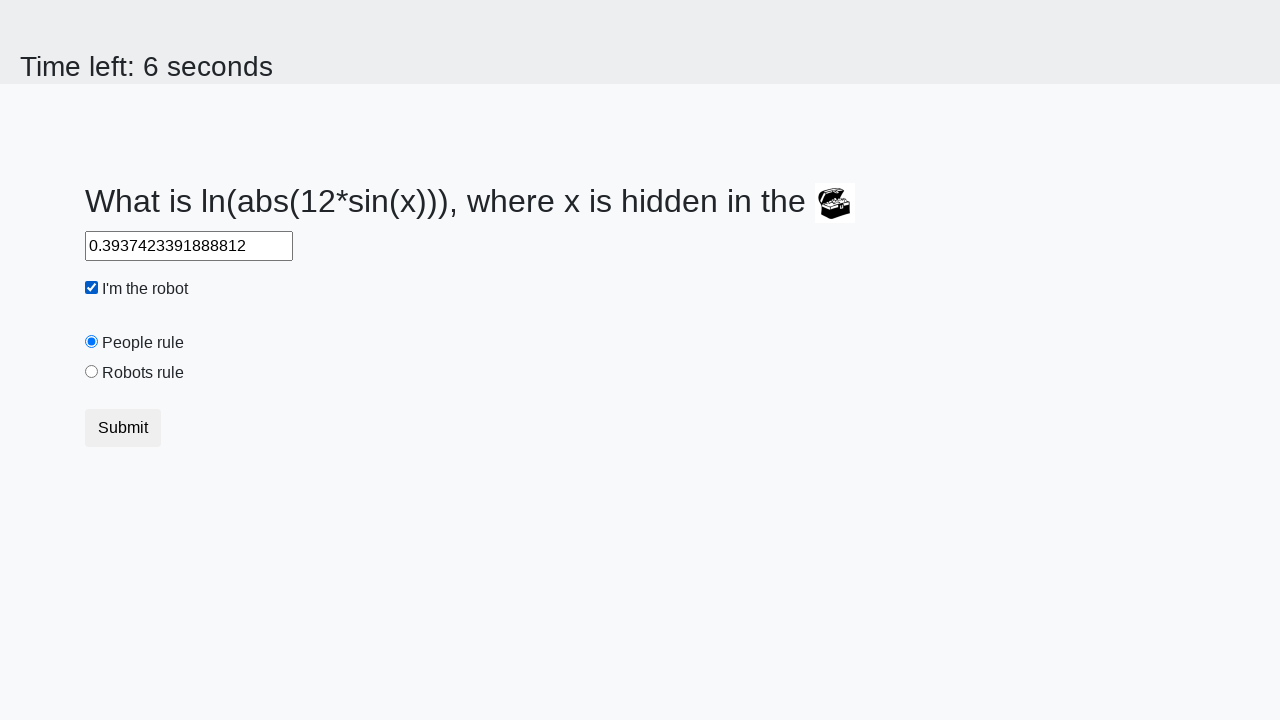

Clicked robots rule radio button at (92, 372) on #robotsRule
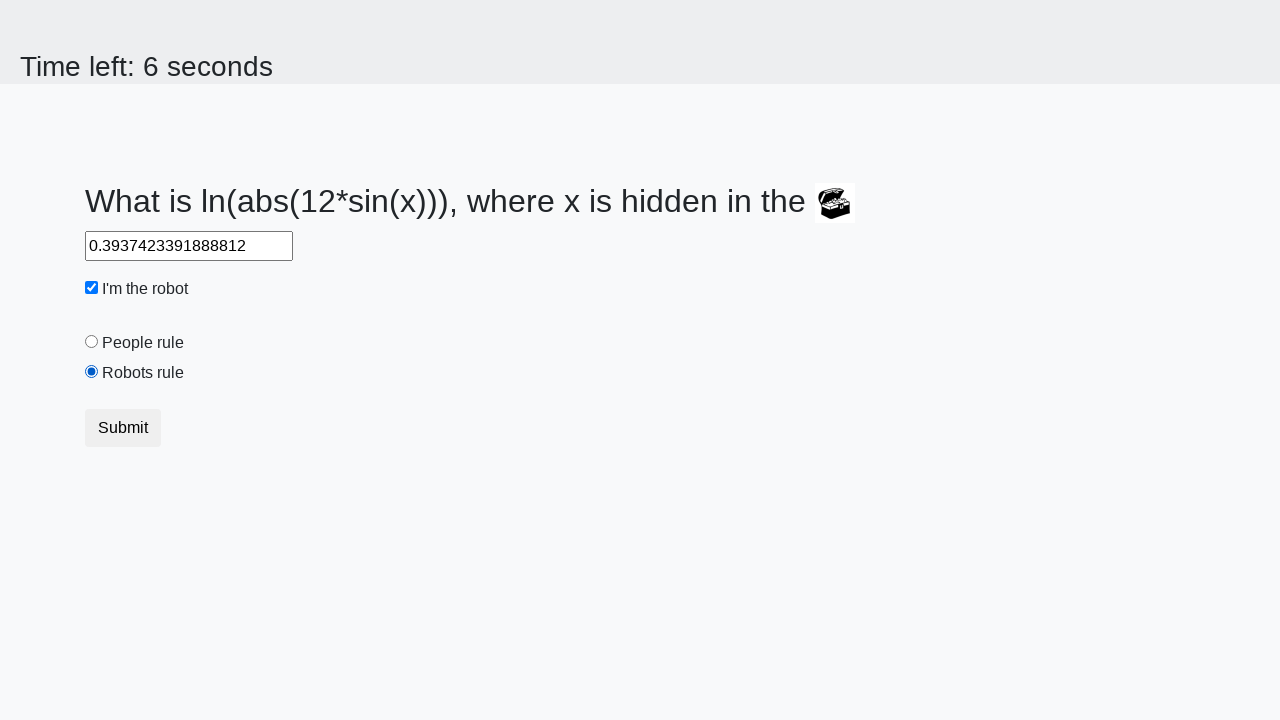

Clicked submit button to submit form at (123, 428) on [class='btn btn-default']
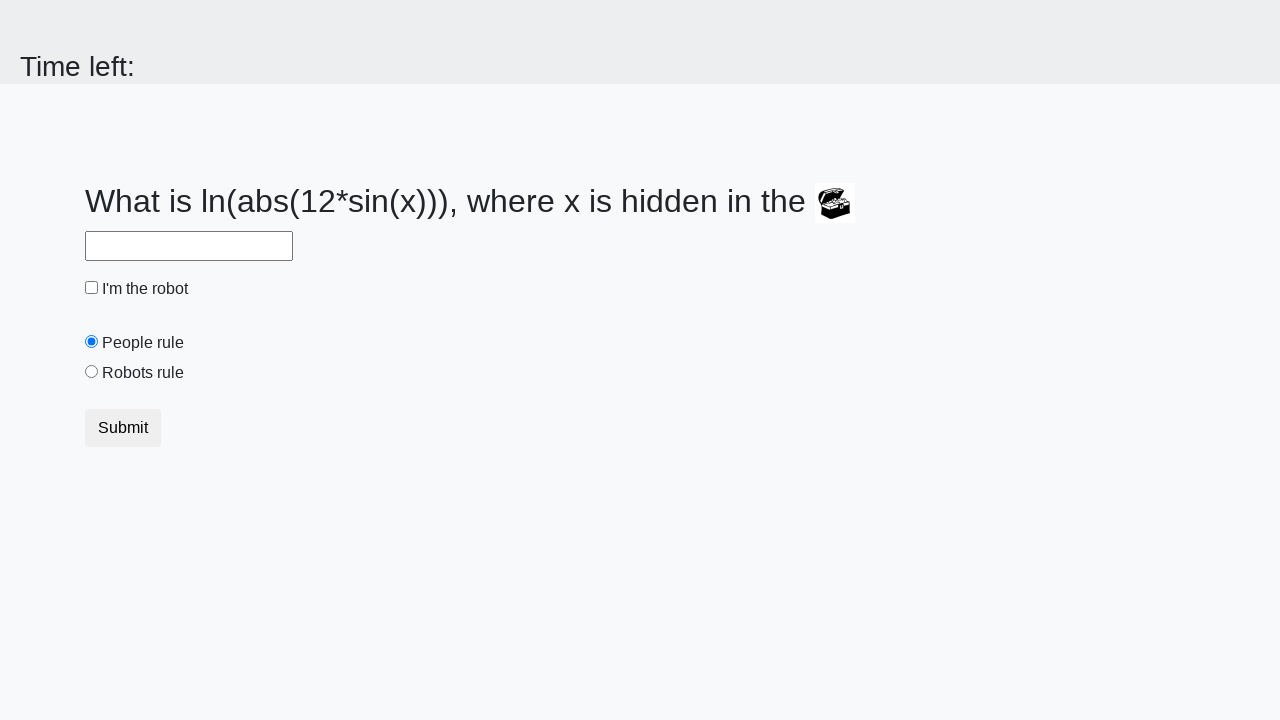

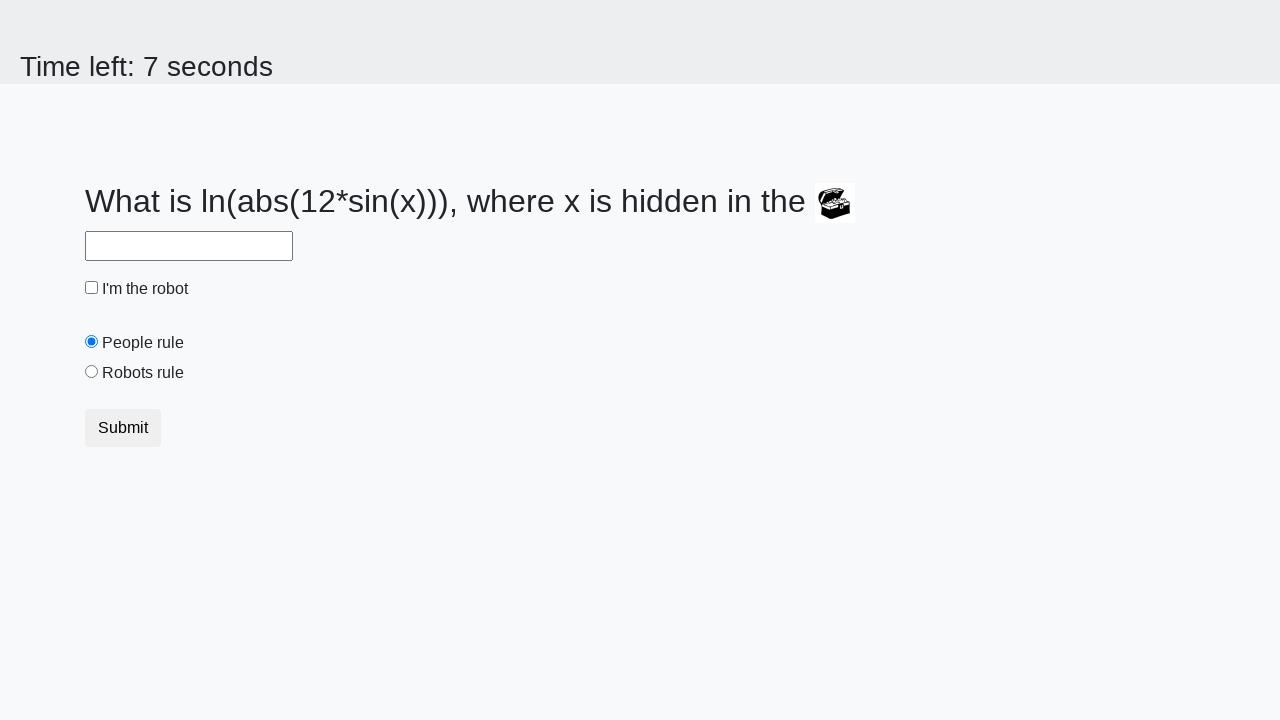